Navigates to the RedBus homepage and verifies the page loads successfully

Starting URL: https://www.redbus.in/

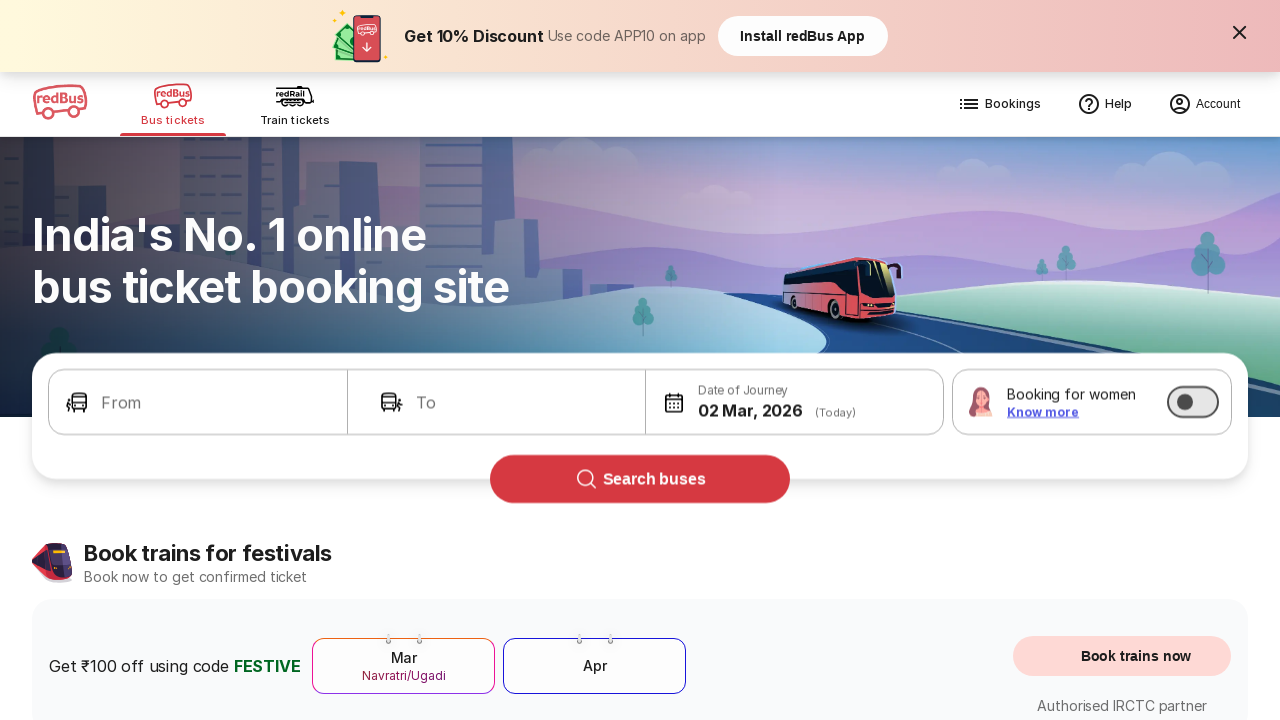

RedBus homepage loaded successfully (DOM content loaded)
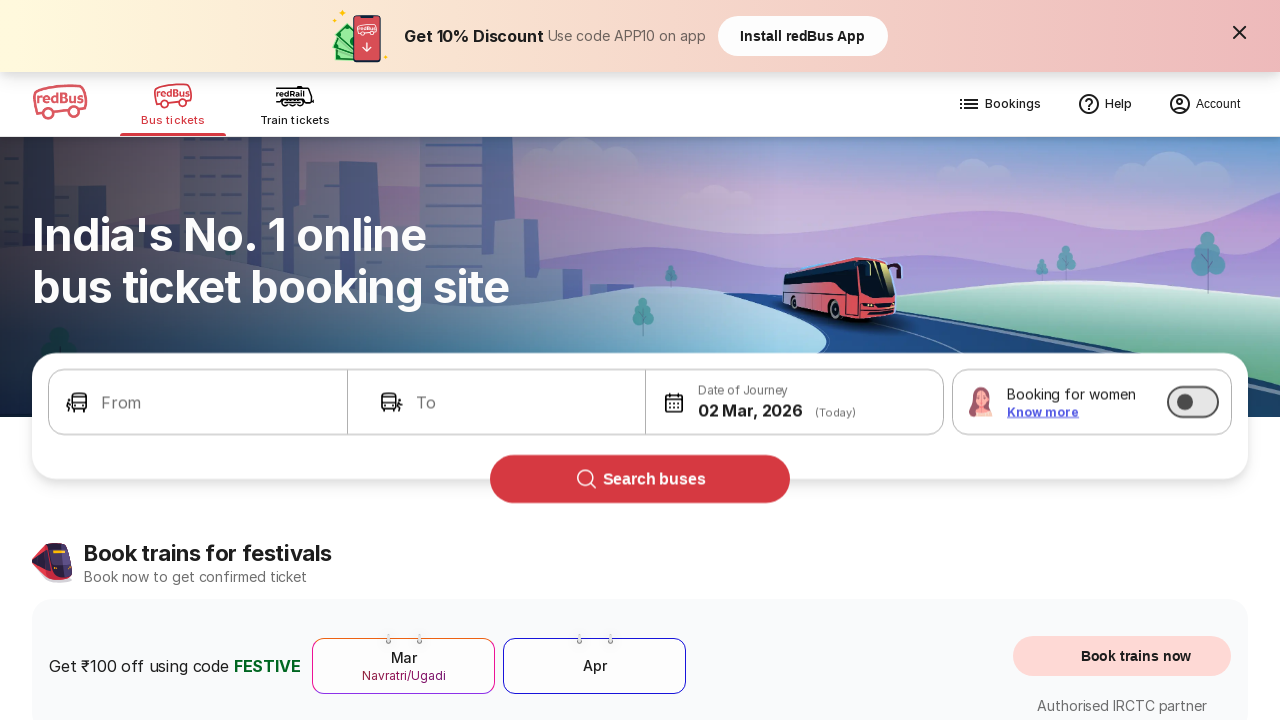

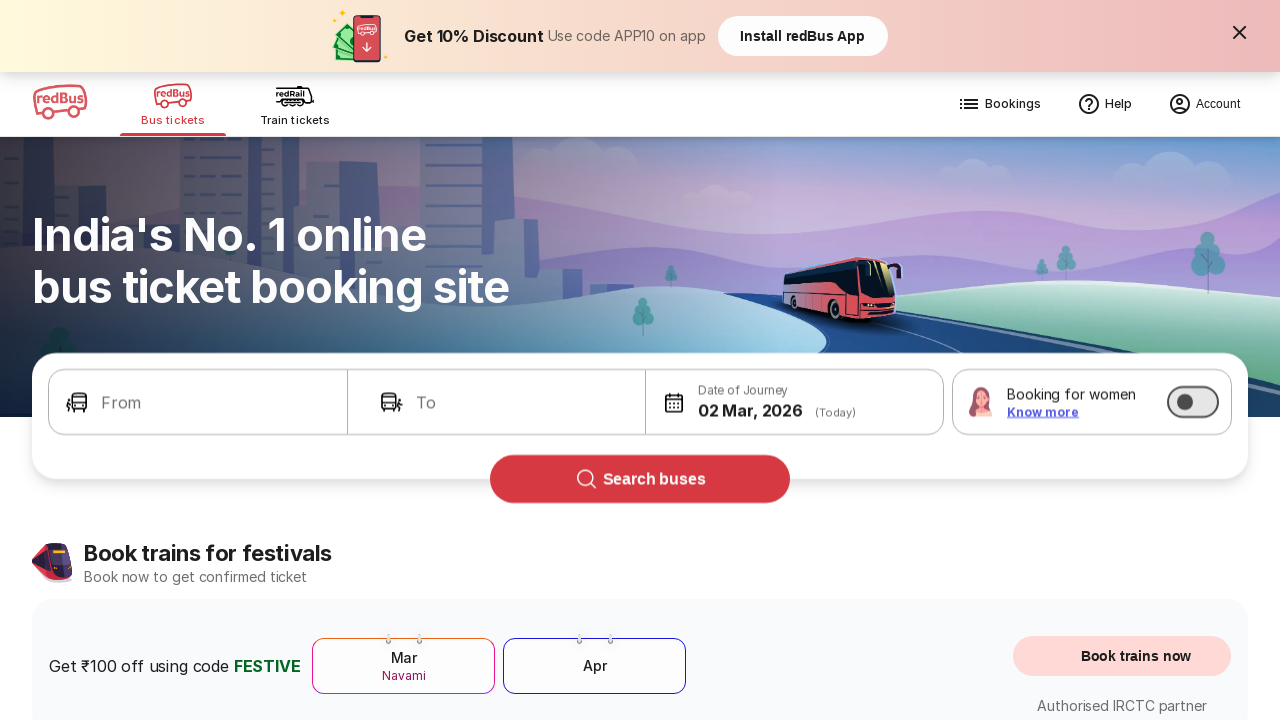